Tests navigation by clicking on a "Join Now" link that leads to Selenium training page, then refreshes the browser page.

Starting URL: https://demoqa.com/

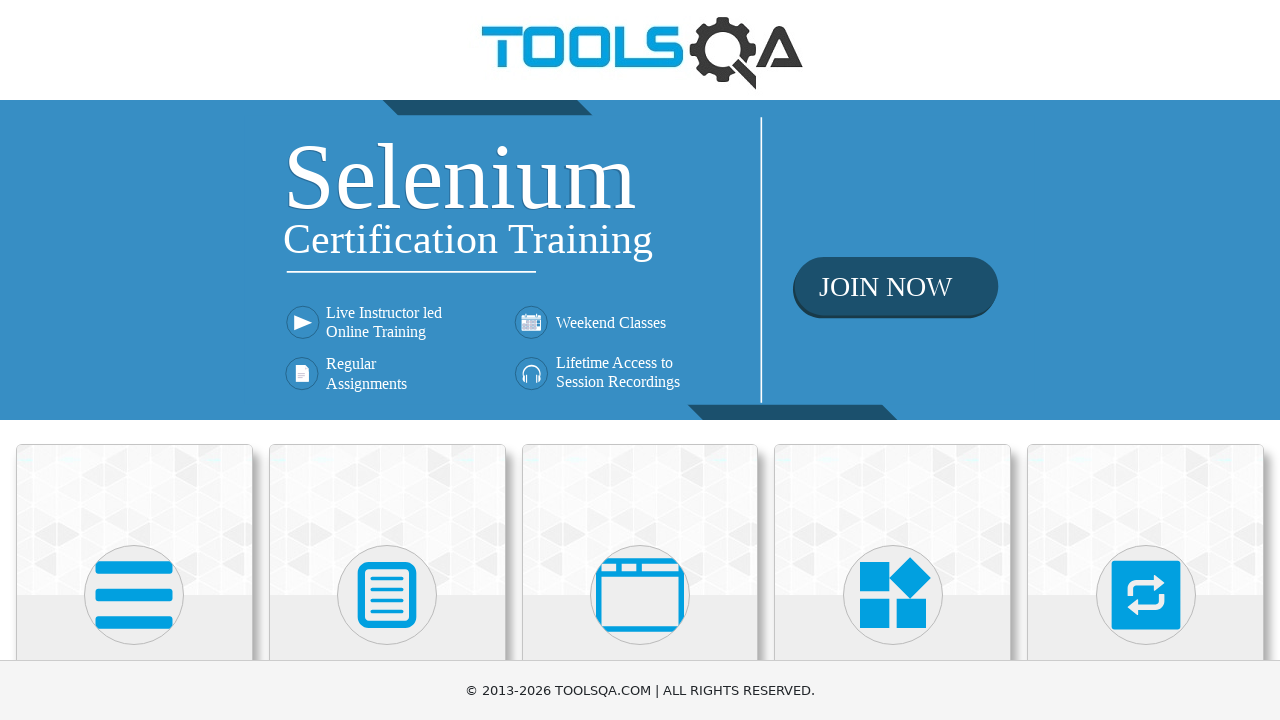

Clicked 'Join Now' link to navigate to Selenium training page at (640, 260) on a[href='https://www.toolsqa.com/selenium-training/']
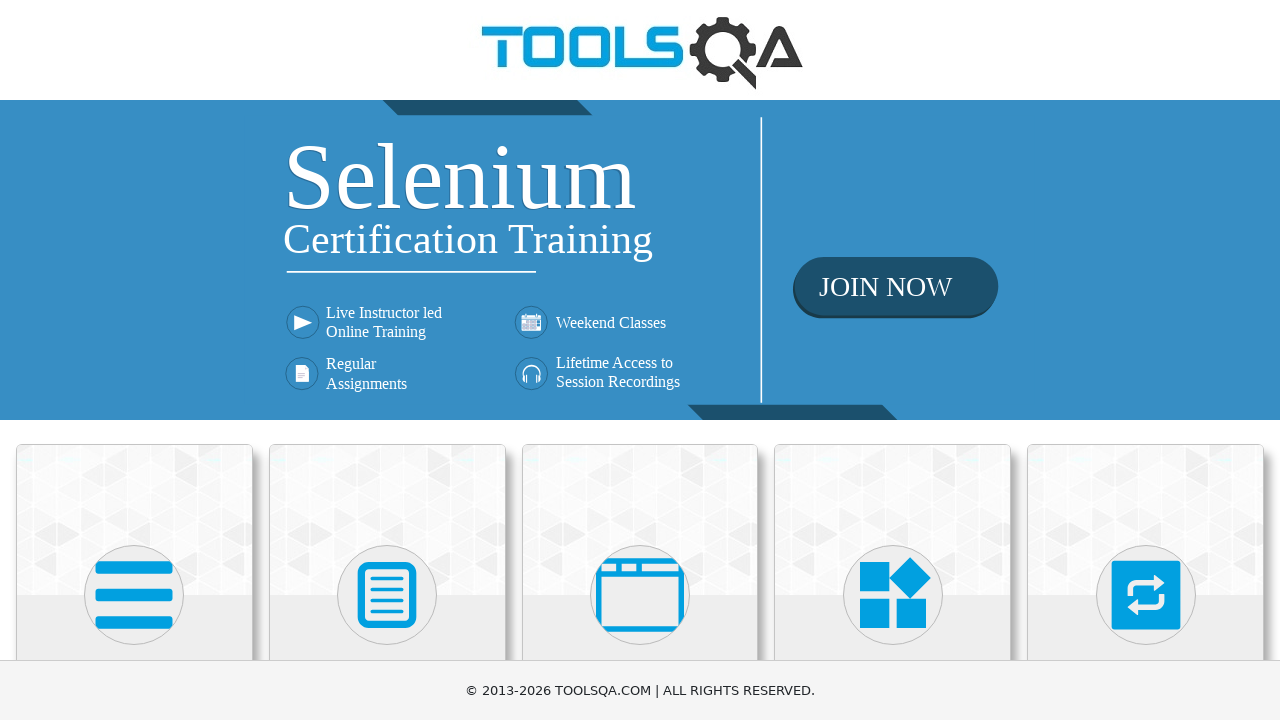

Waited for page load to complete after navigation
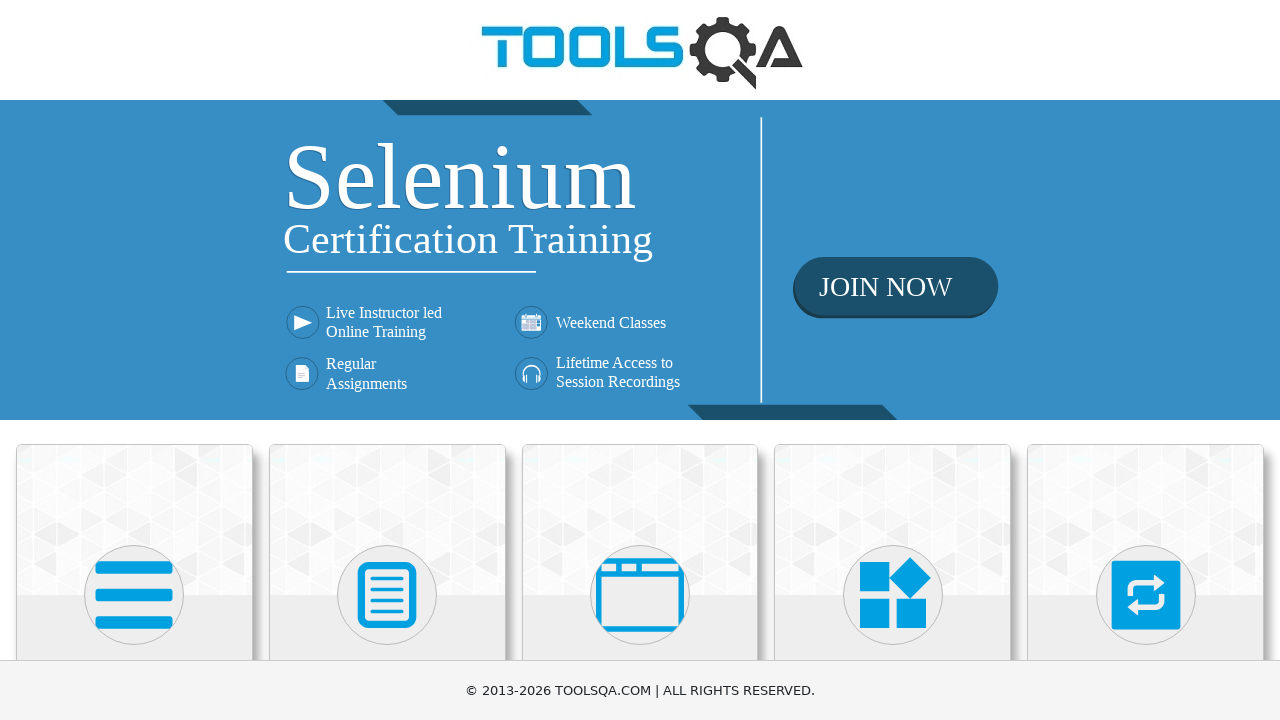

Refreshed the browser page
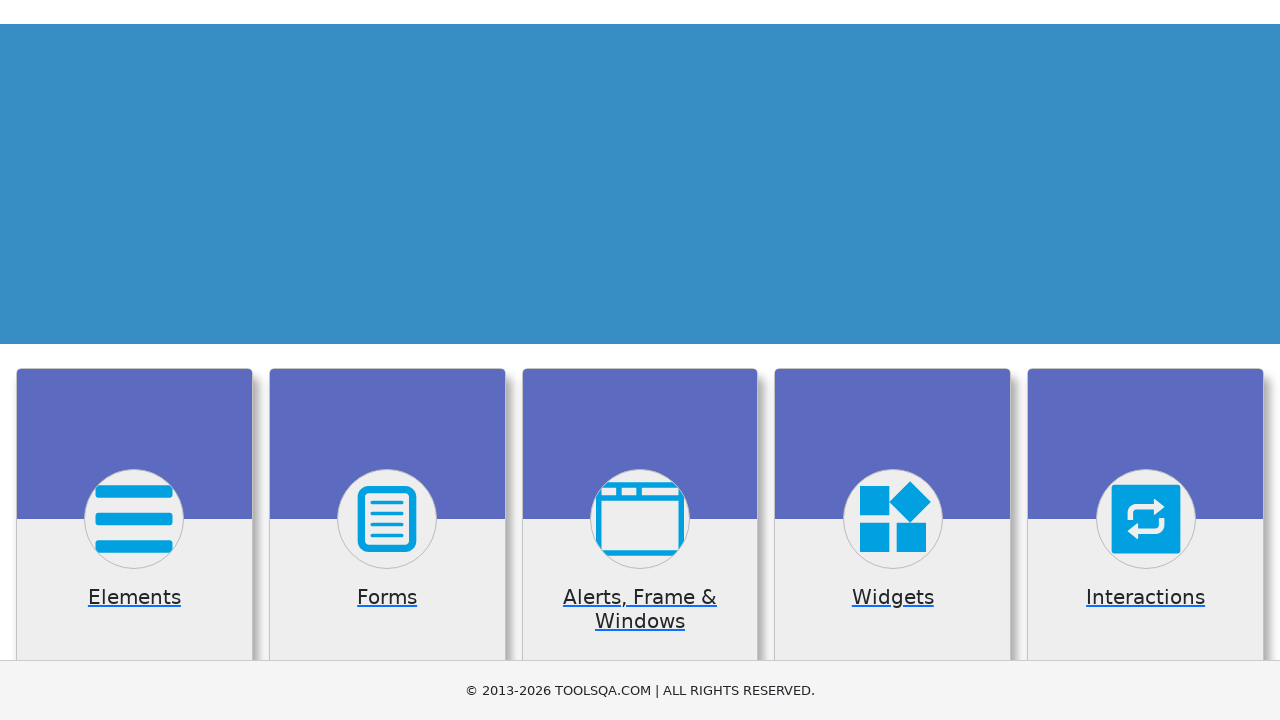

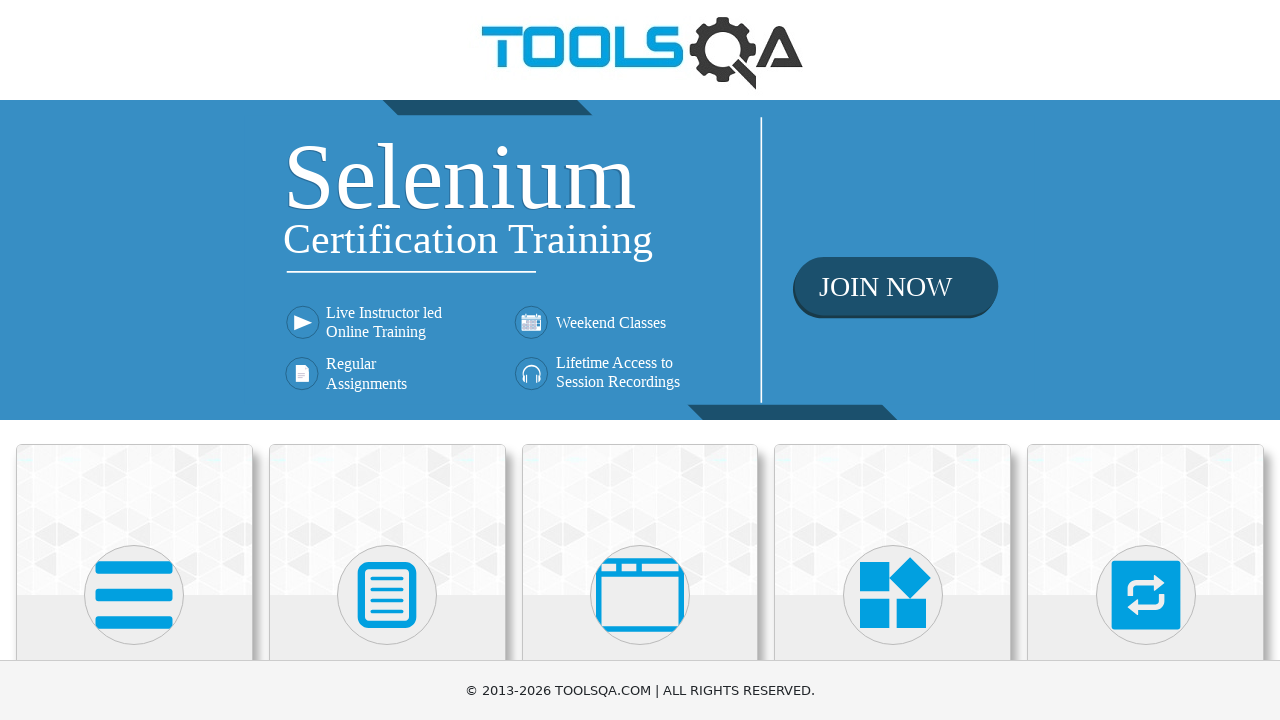